Tests that new todo items are appended to the bottom of the list by creating 3 items and verifying they appear in order

Starting URL: https://demo.playwright.dev/todomvc

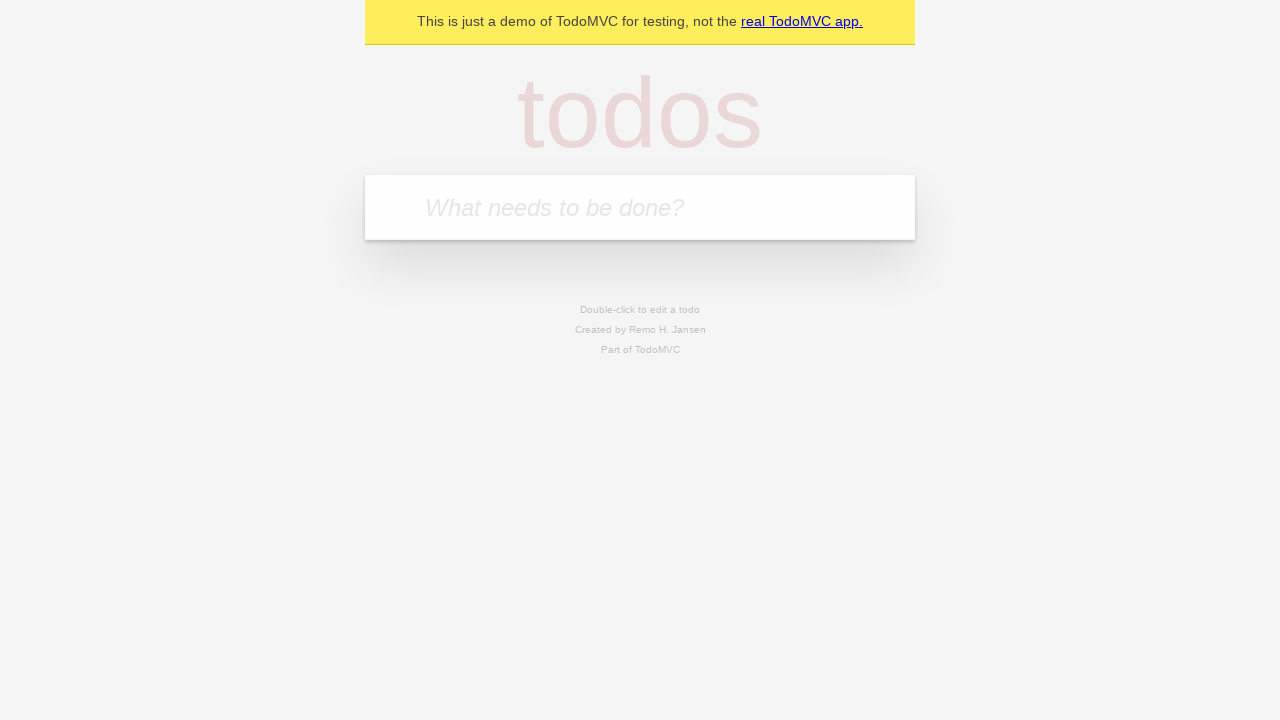

Navigated to TodoMVC demo page
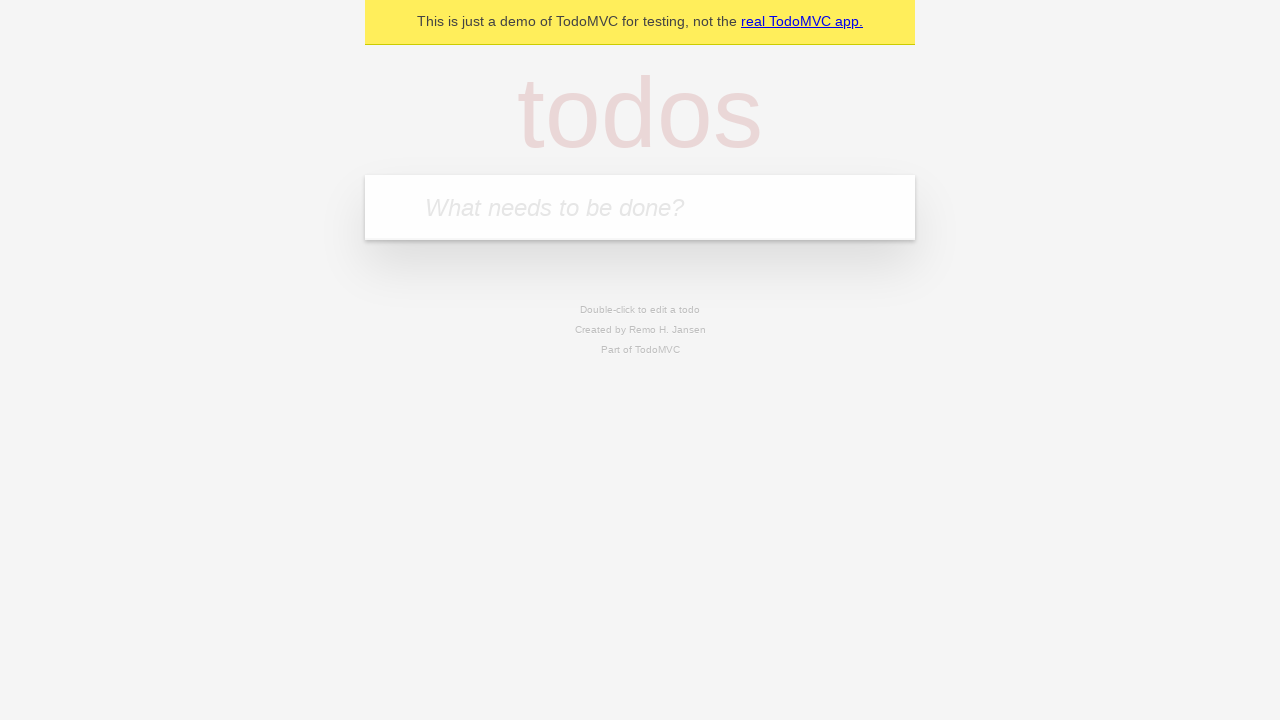

Located the new todo input field
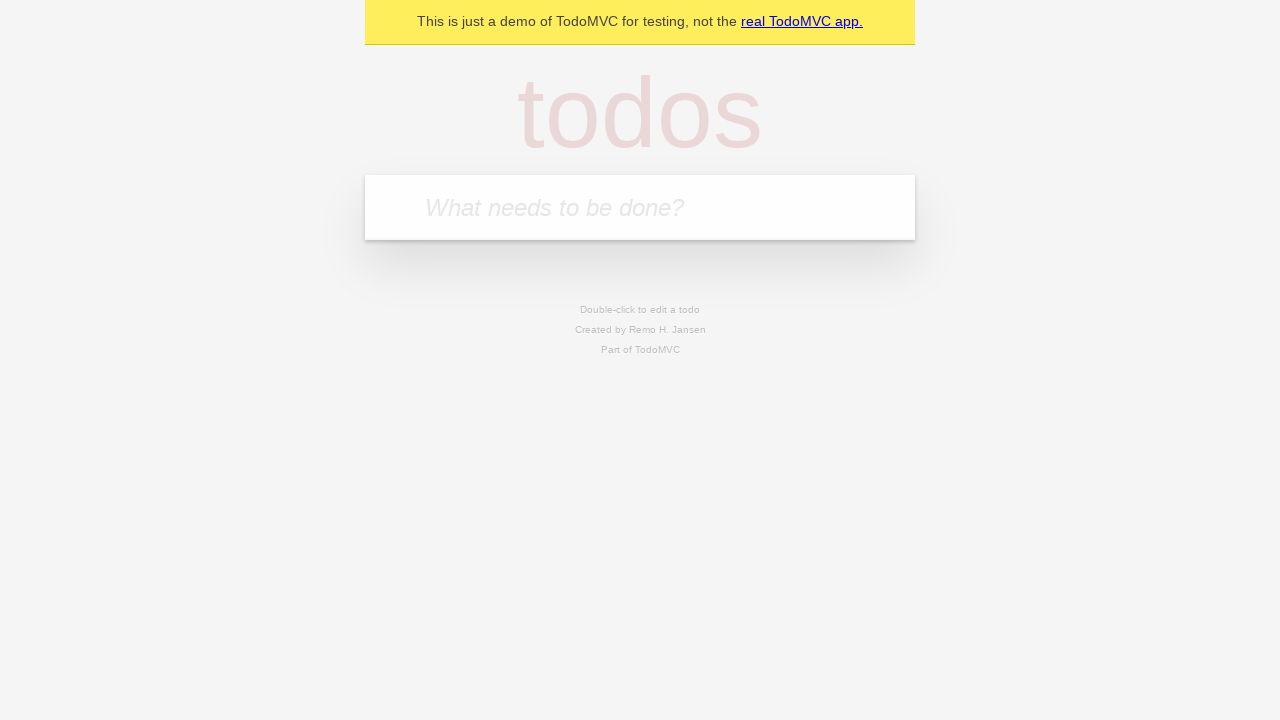

Filled input with first todo item 'buy some cheese' on internal:attr=[placeholder="What needs to be done?"i]
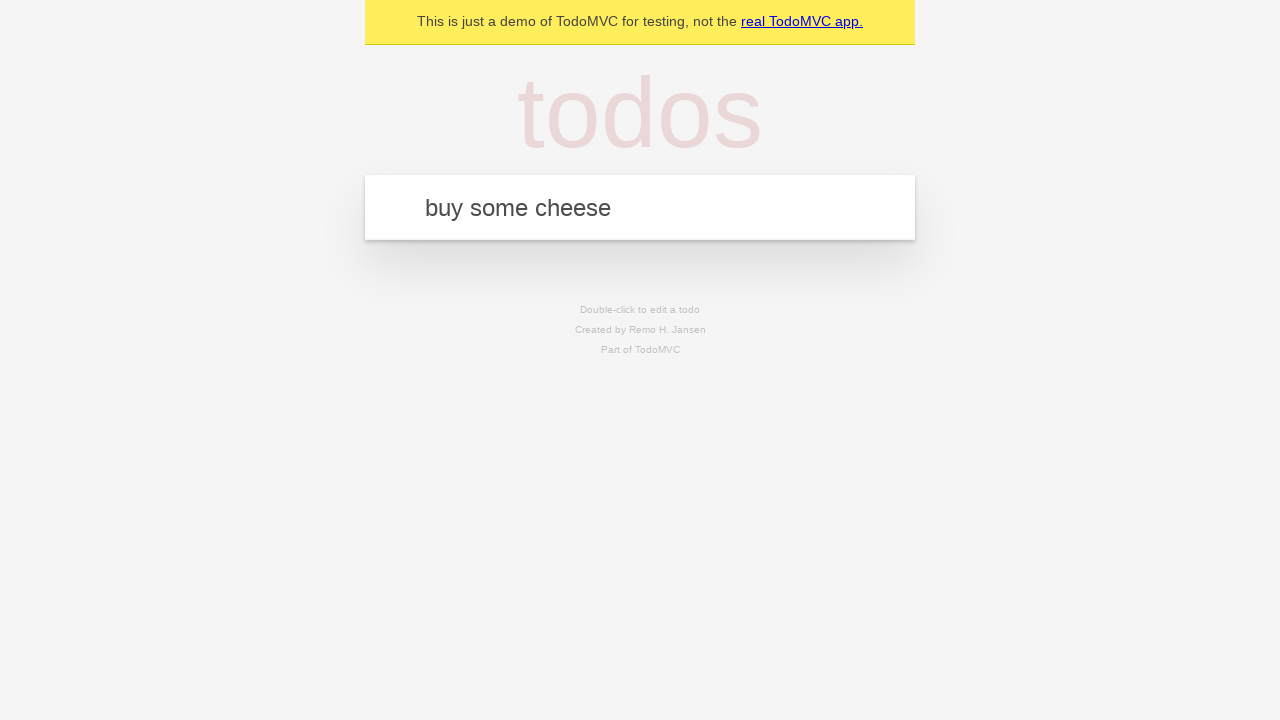

Pressed Enter to create first todo item on internal:attr=[placeholder="What needs to be done?"i]
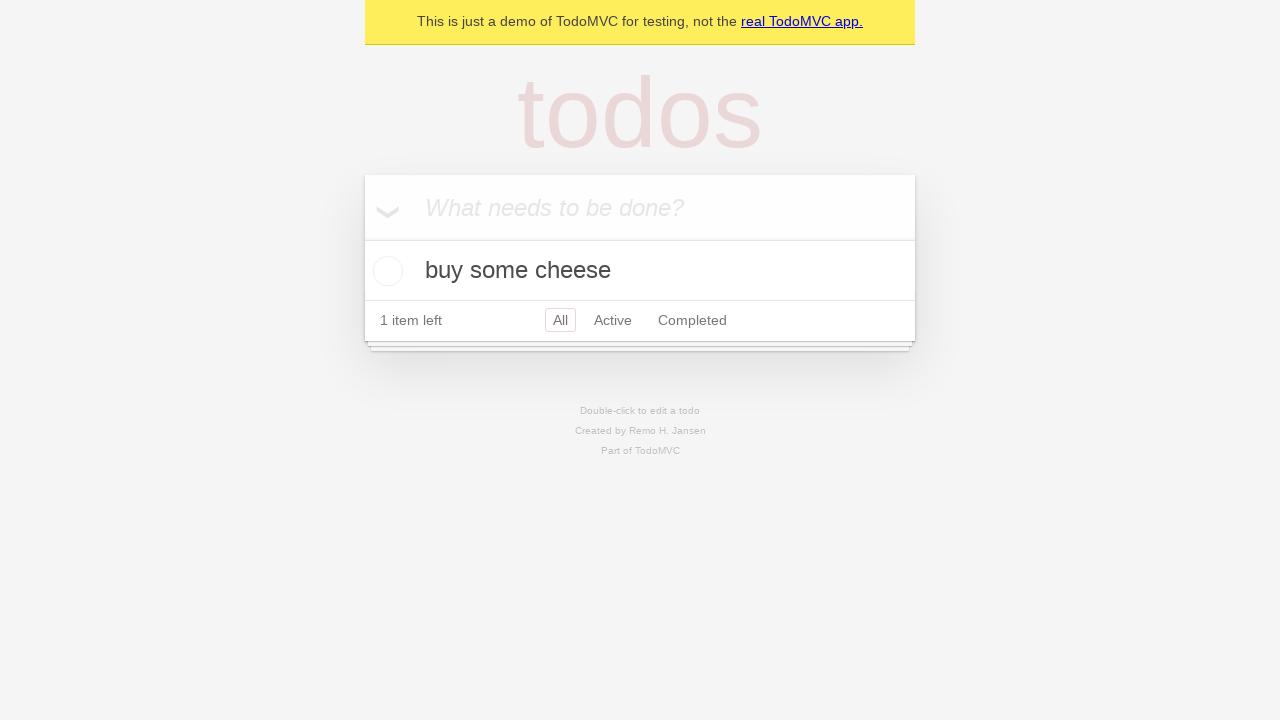

Filled input with second todo item 'feed the cat' on internal:attr=[placeholder="What needs to be done?"i]
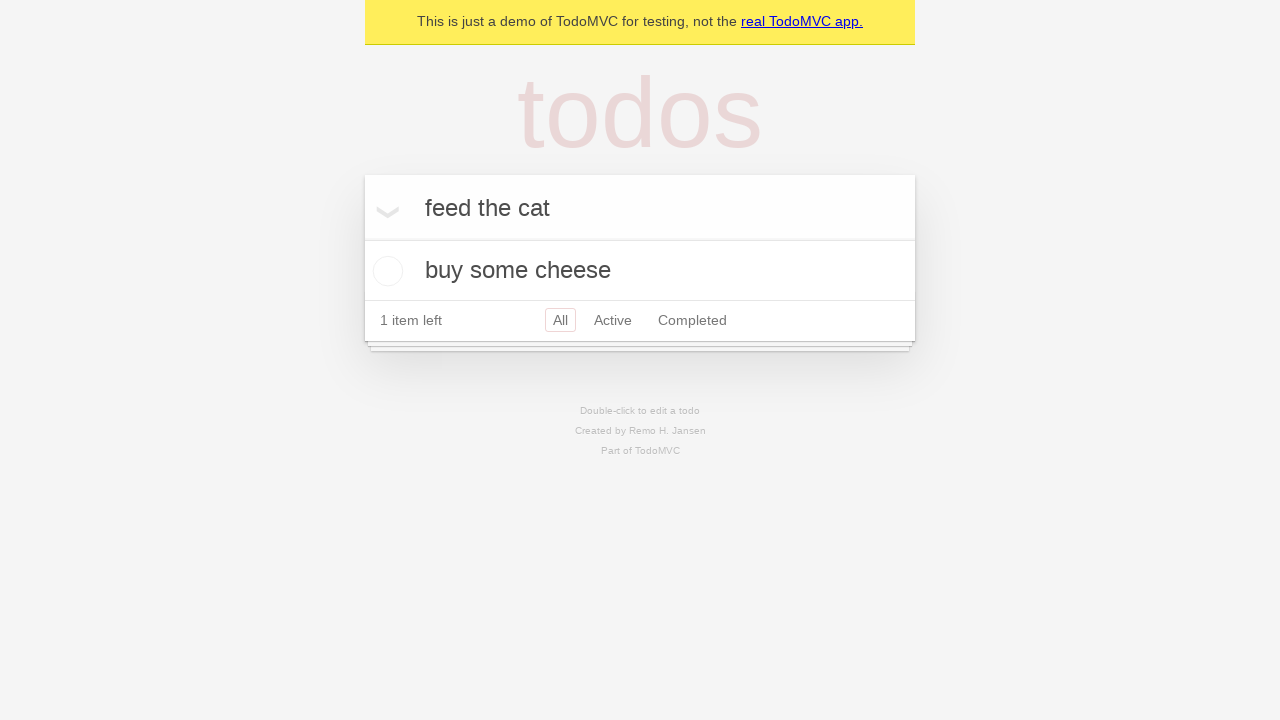

Pressed Enter to create second todo item on internal:attr=[placeholder="What needs to be done?"i]
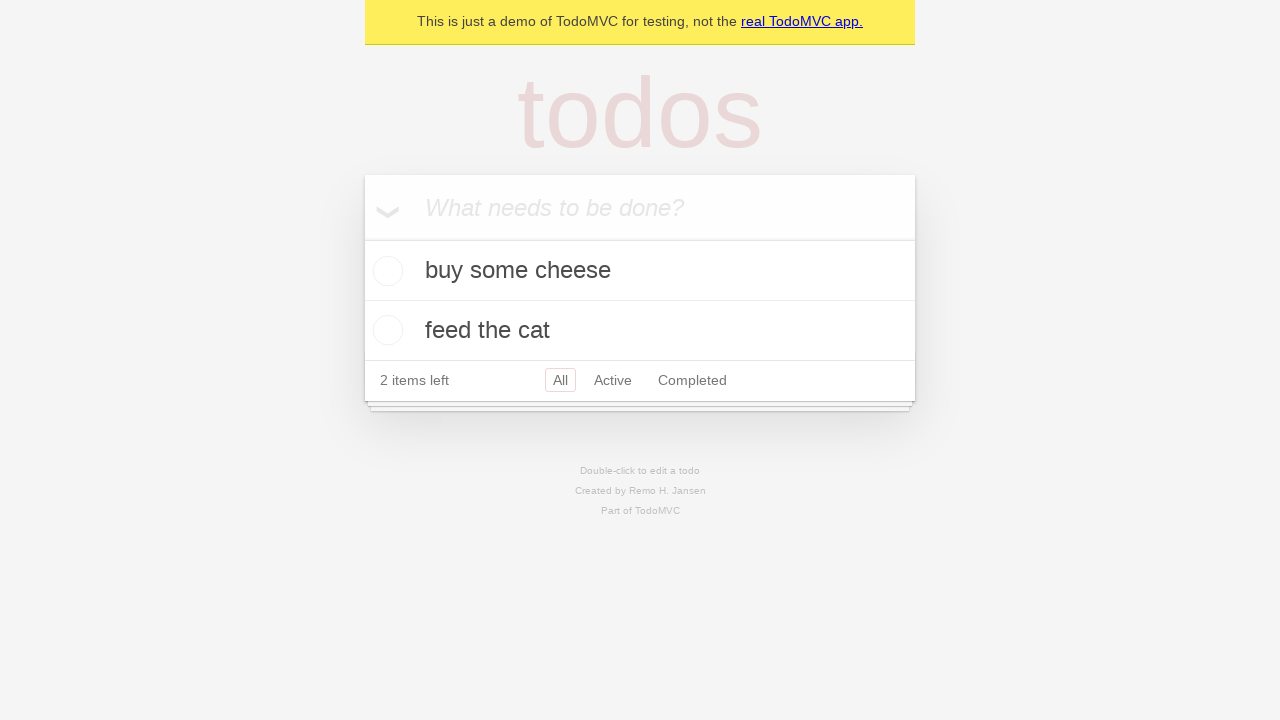

Filled input with third todo item 'book a doctors appointment' on internal:attr=[placeholder="What needs to be done?"i]
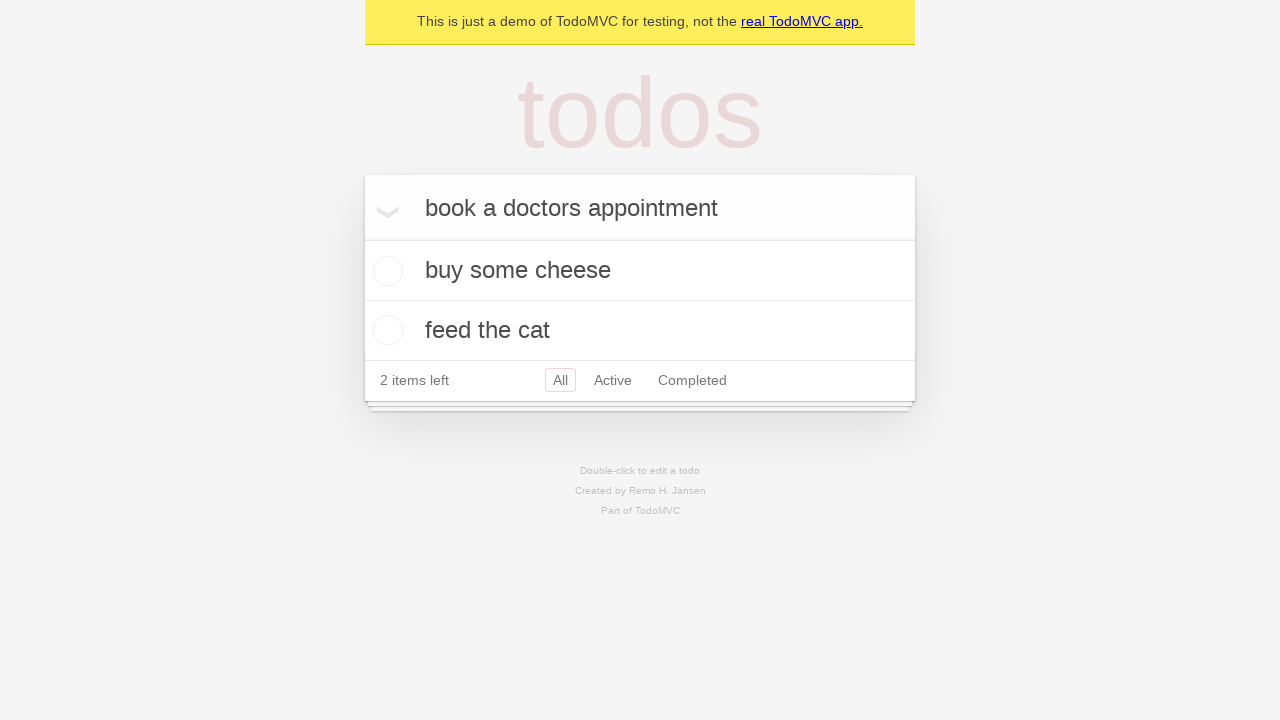

Pressed Enter to create third todo item on internal:attr=[placeholder="What needs to be done?"i]
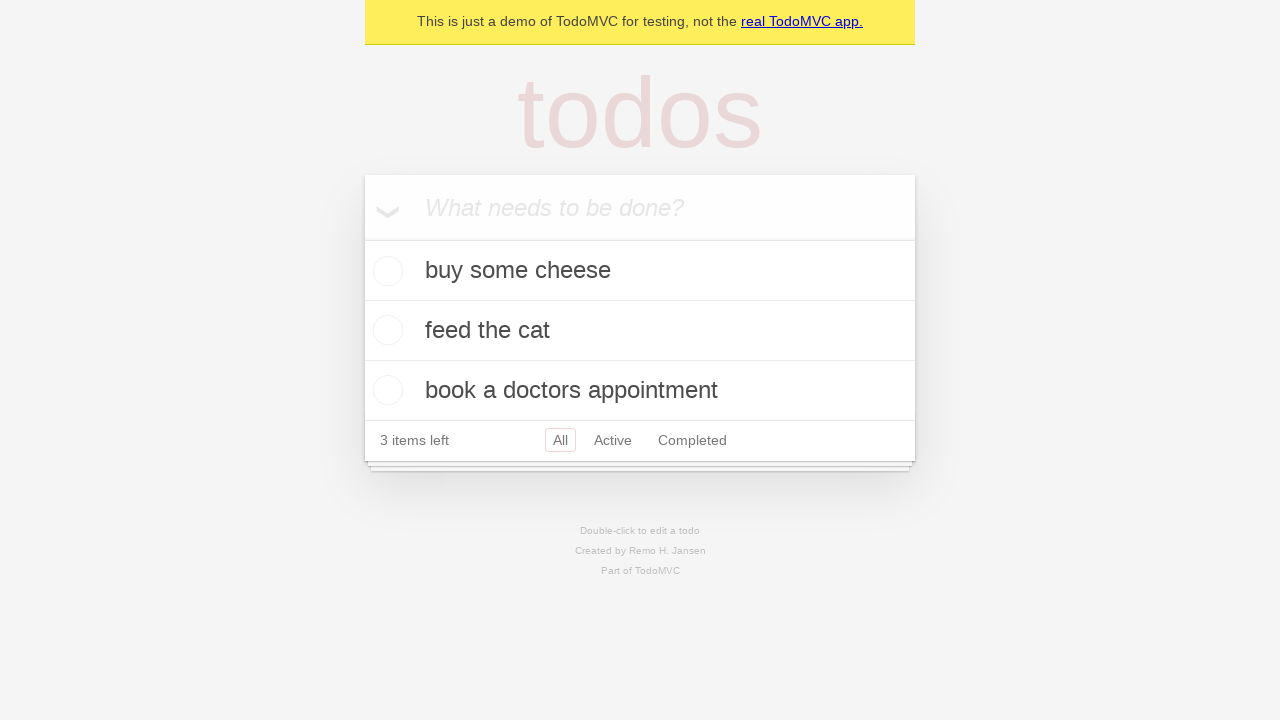

Verified all 3 todo items were created and appear in order
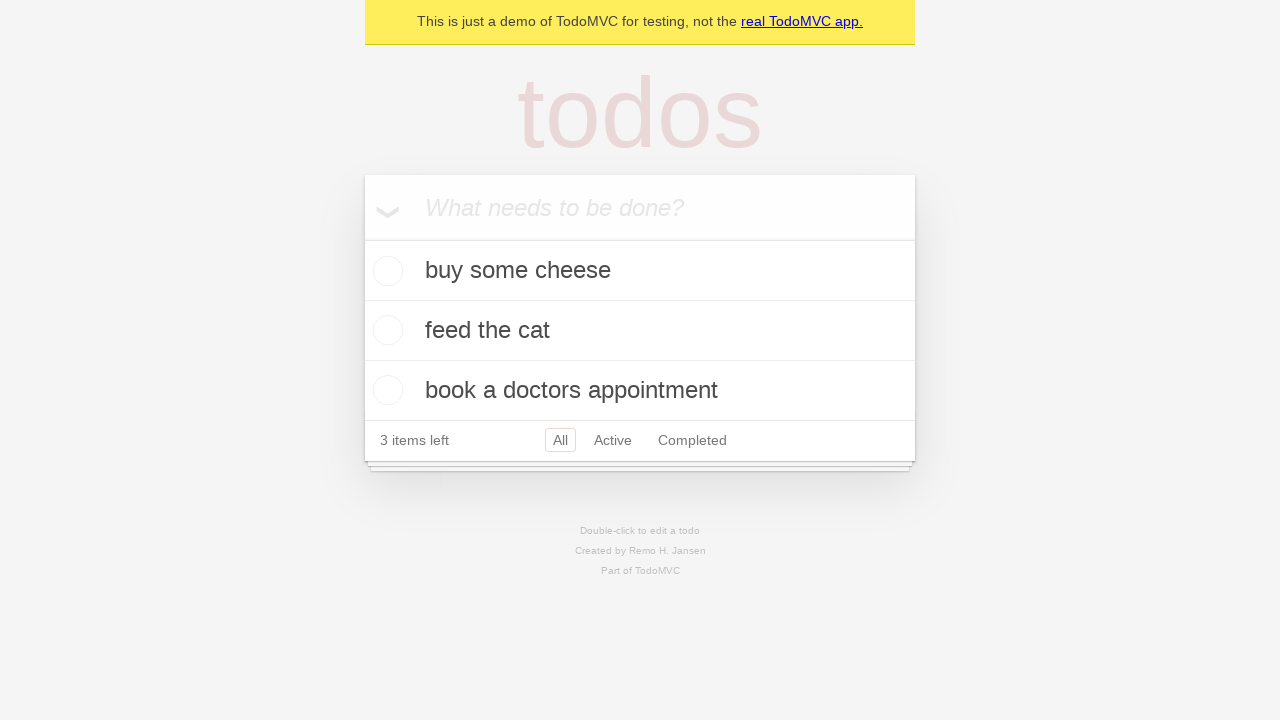

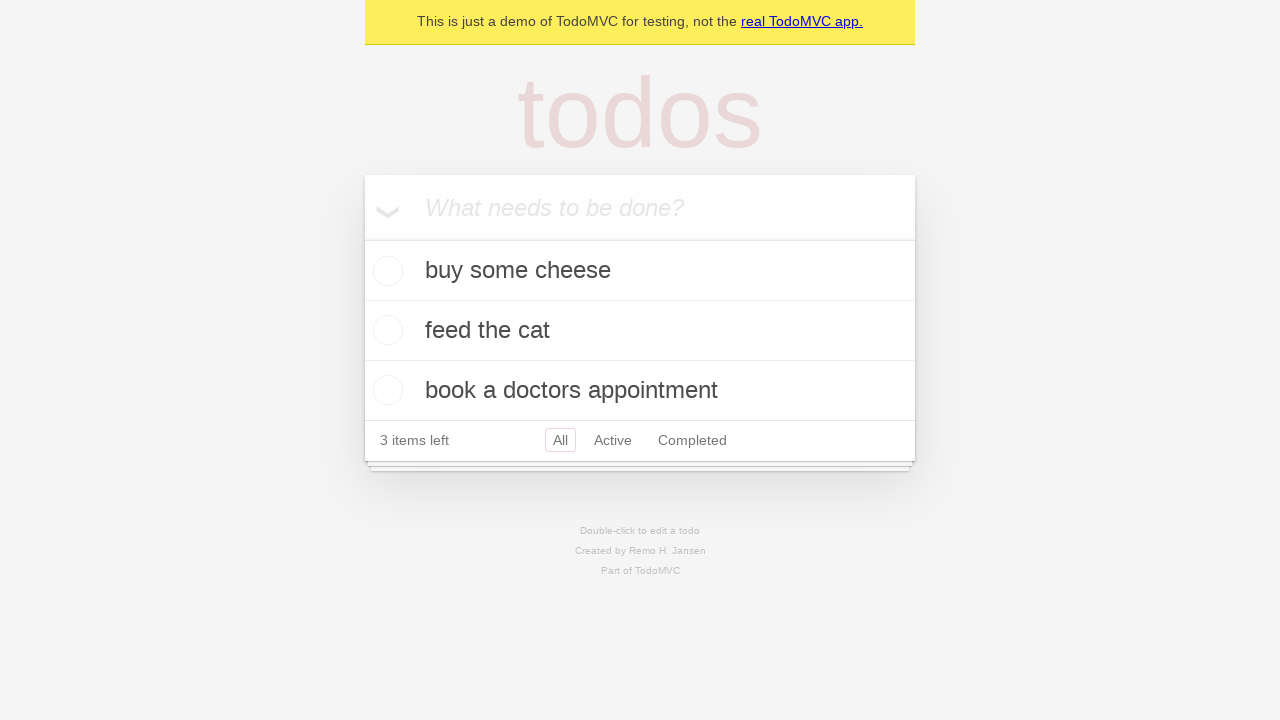